Fills out a complete form with first name, last name, job title, selects radio buttons, checkbox, dropdown, date picker, and submits the form

Starting URL: https://formy-project.herokuapp.com/form

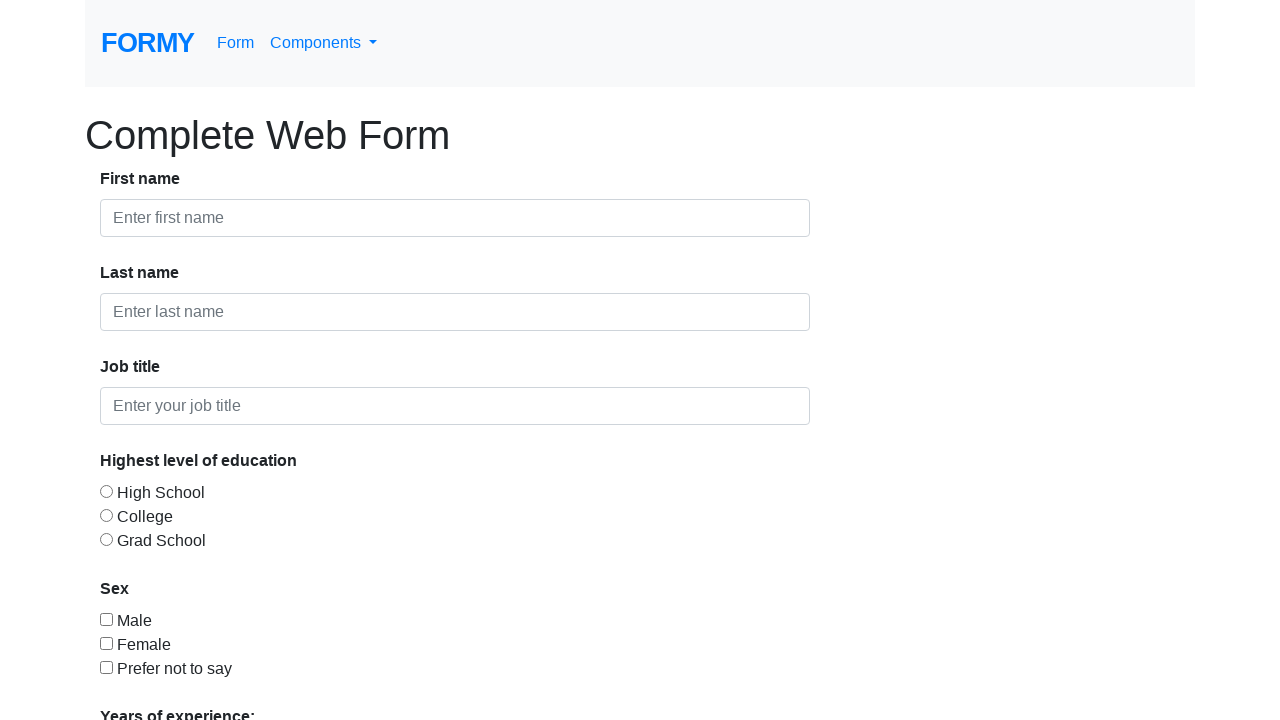

Filled first name field with 'Siri' on //input[@id='first-name']
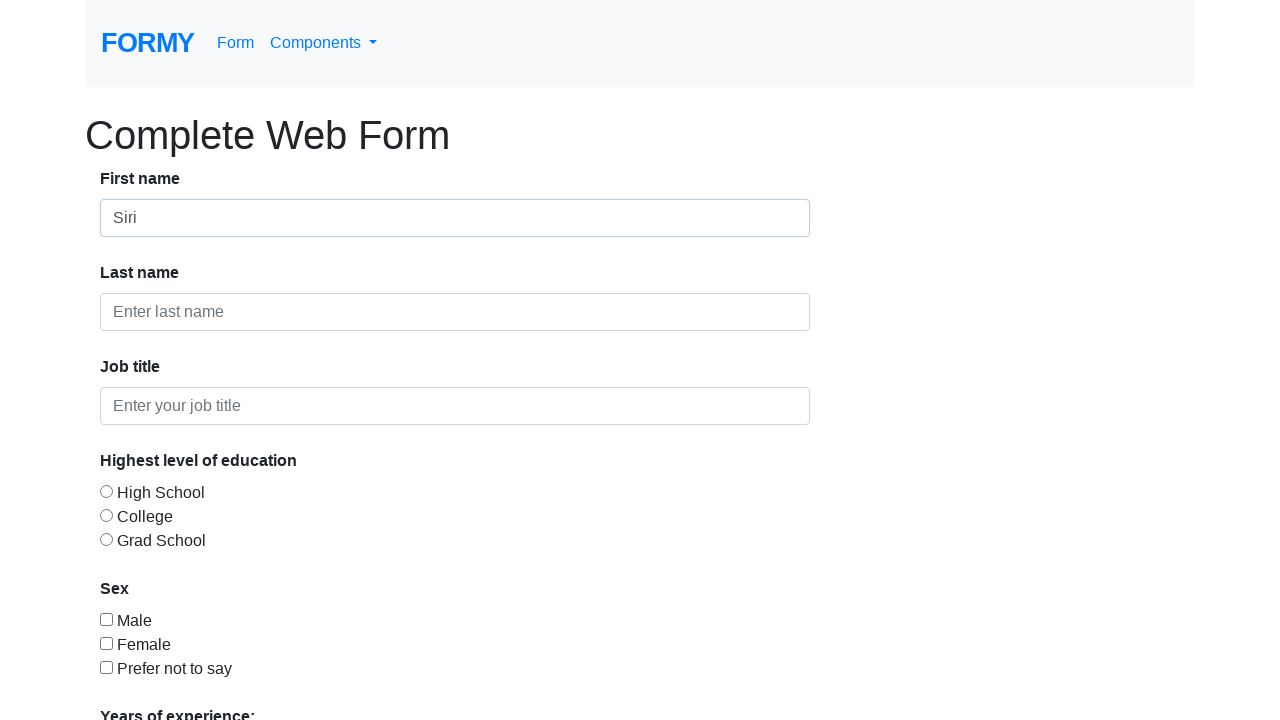

Filled last name field with 'Namala' on //input[@id='last-name']
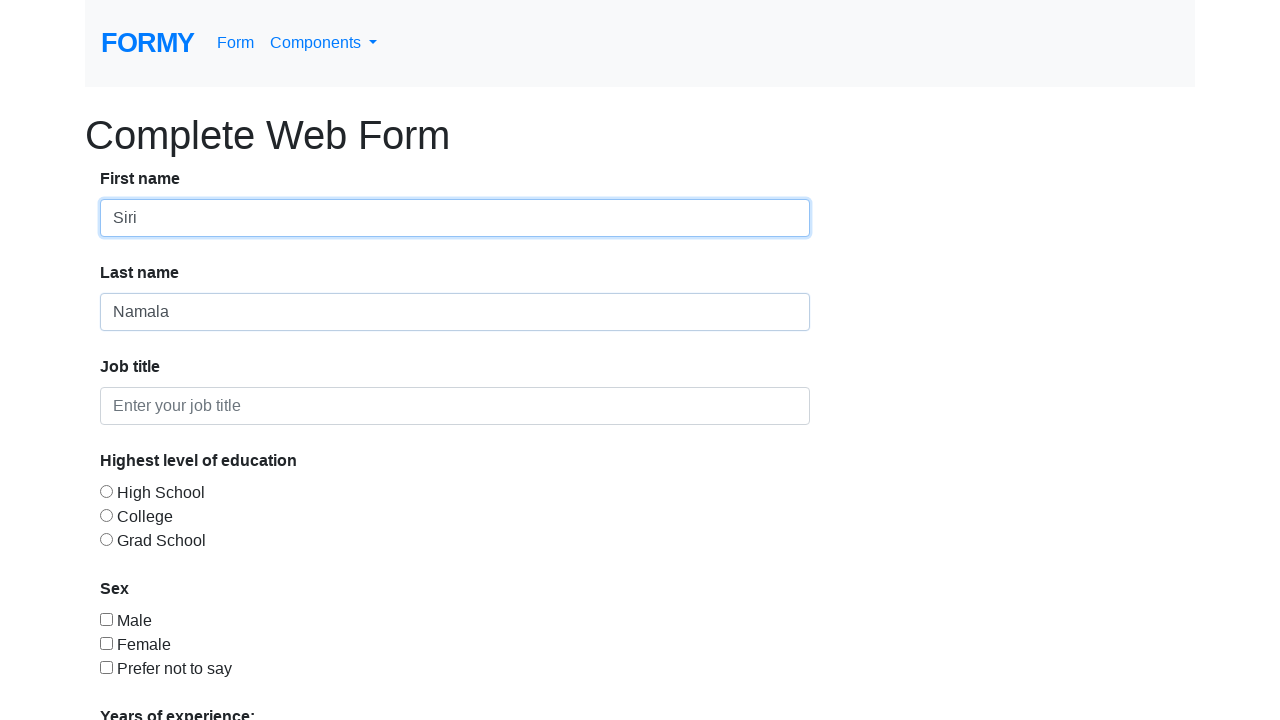

Filled job title field with 'Tester' on //input[@id='job-title']
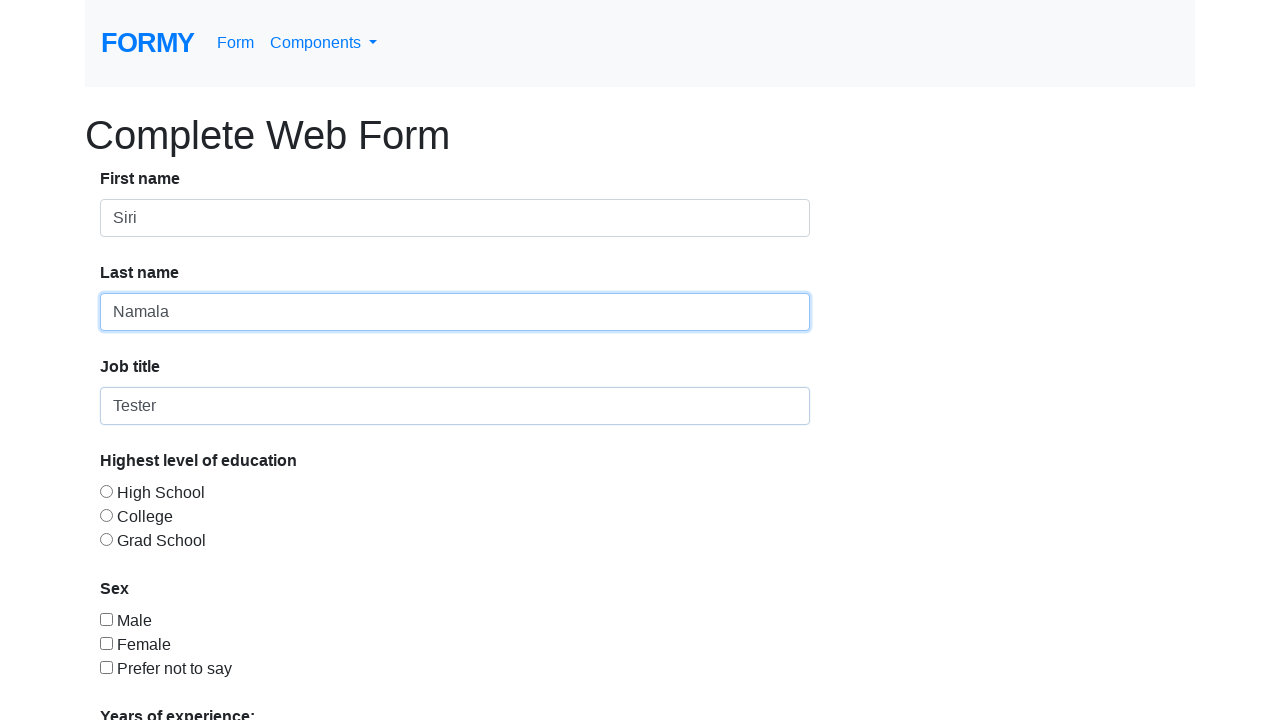

Selected radio button 1 at (106, 491) on #radio-button-1
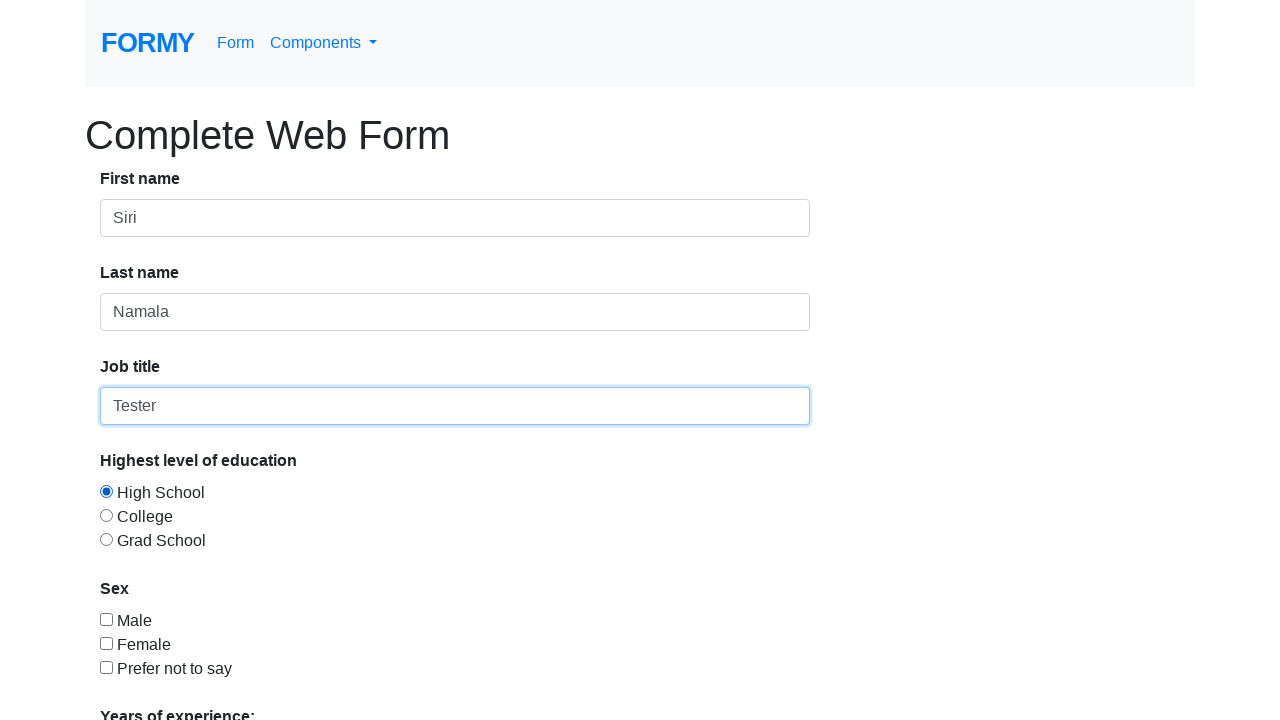

Selected radio button 2 at (106, 515) on #radio-button-2
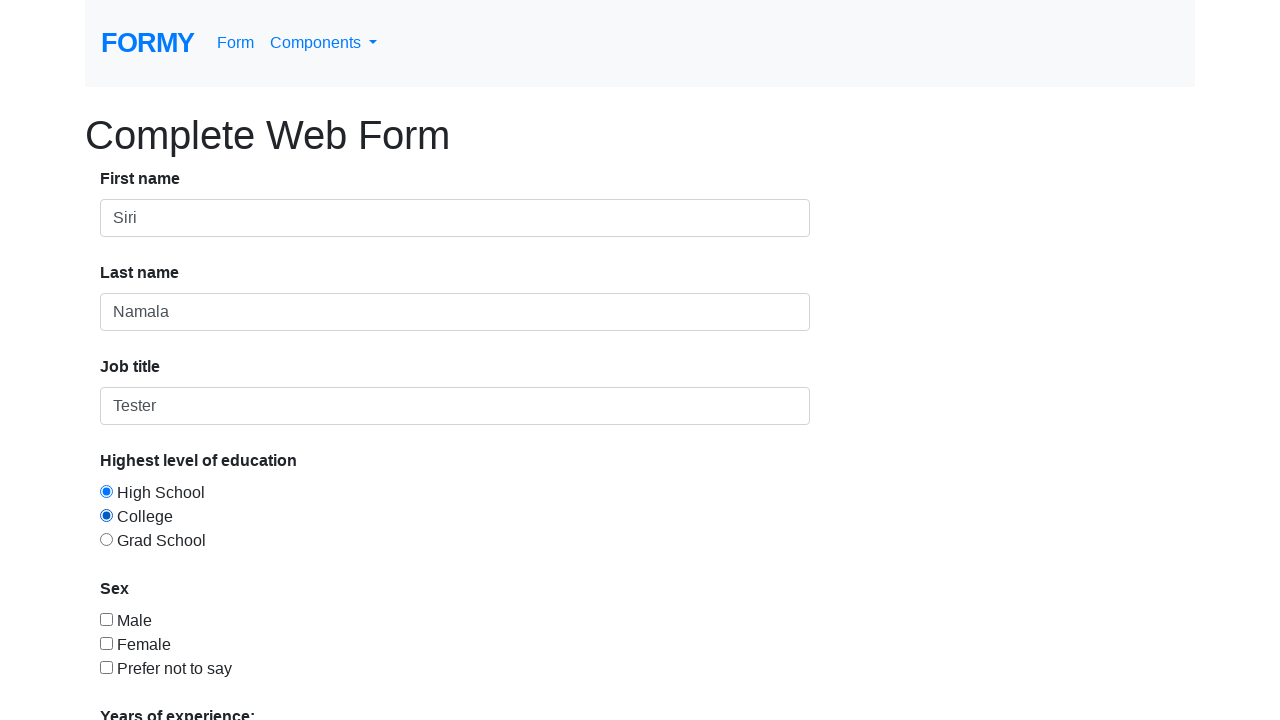

Selected radio button 3 at (106, 539) on #radio-button-3
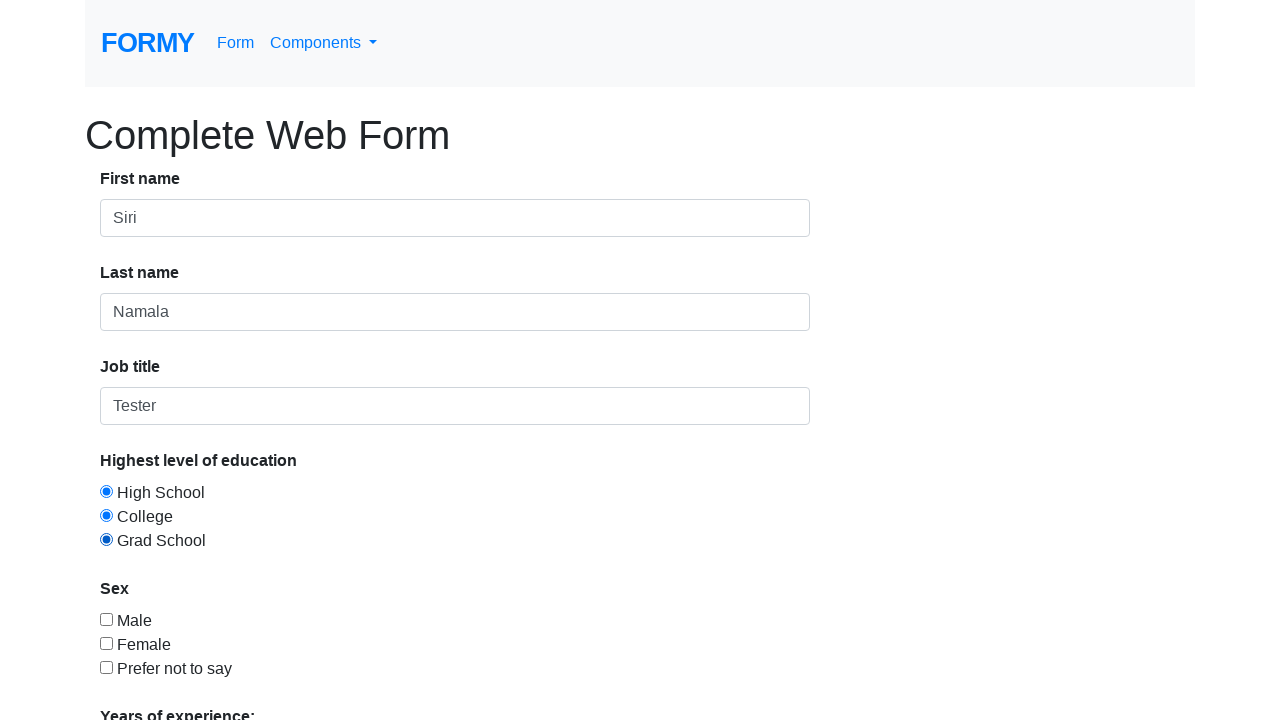

Checked checkbox 1 at (106, 619) on xpath=//input[@id='checkbox-1']
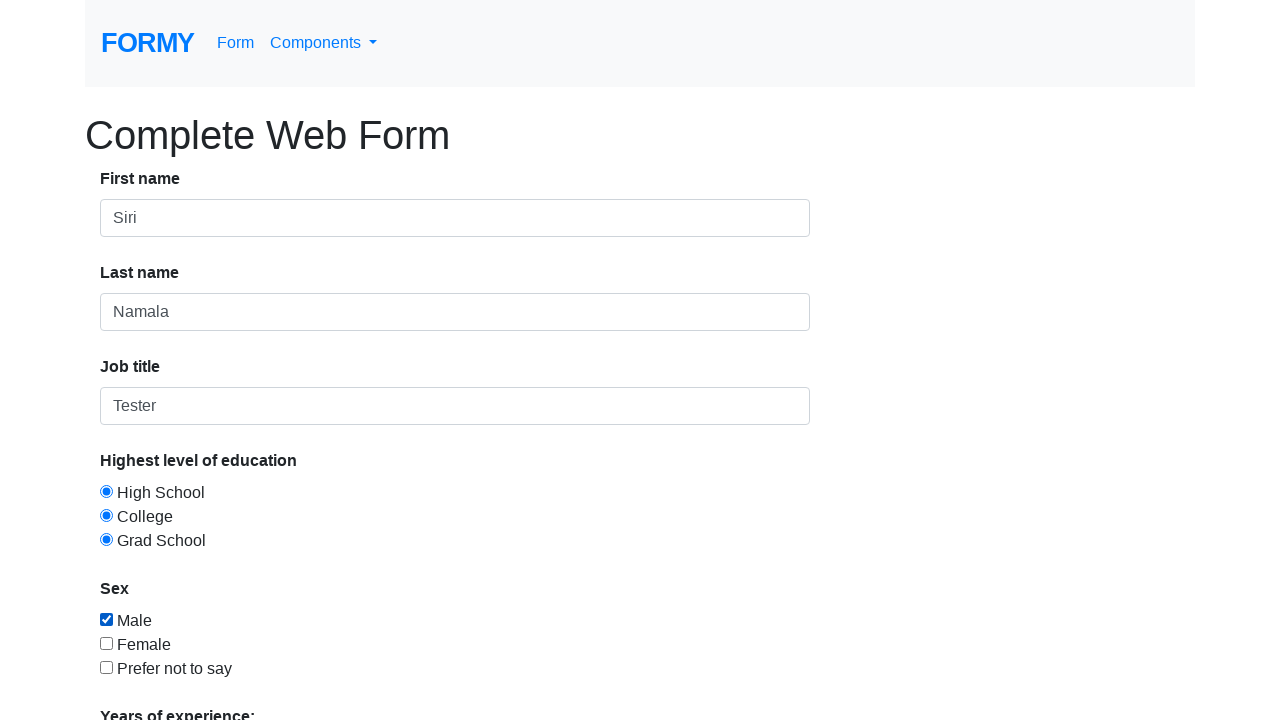

Selected '2-4' from dropdown menu on //select[@id='select-menu']
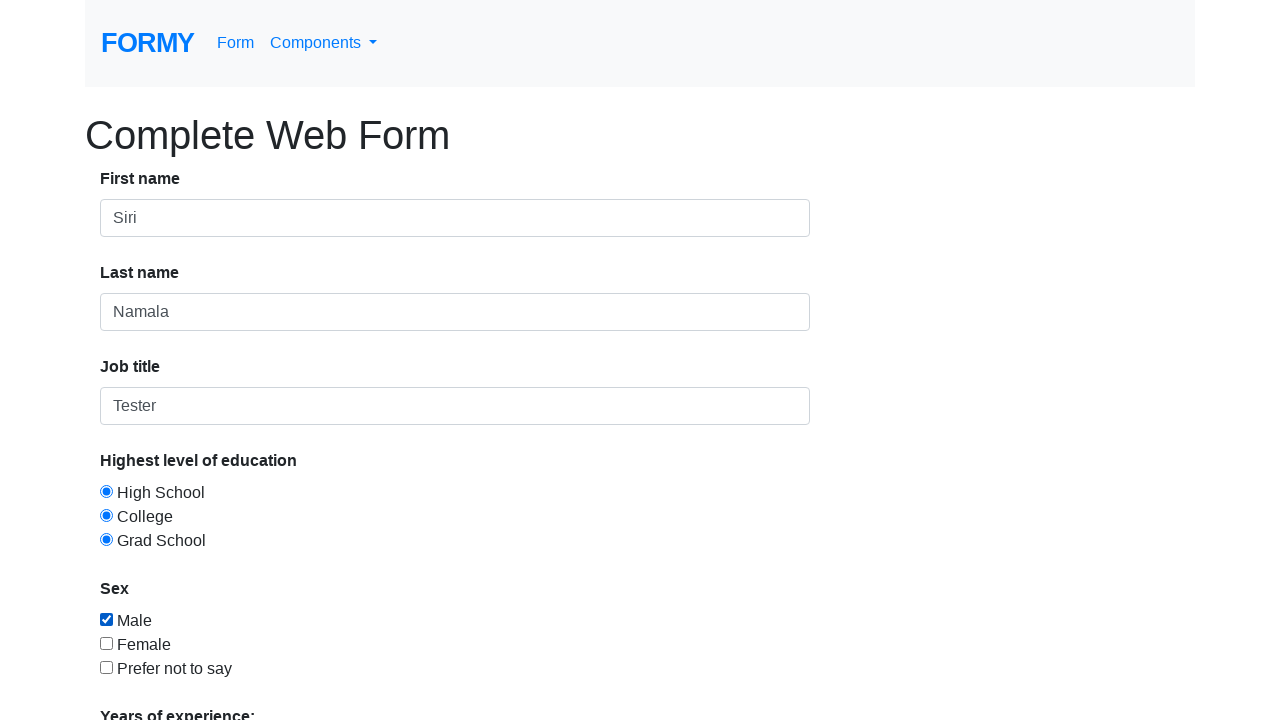

Filled date picker with '06/26/2024' on //input[@id='datepicker']
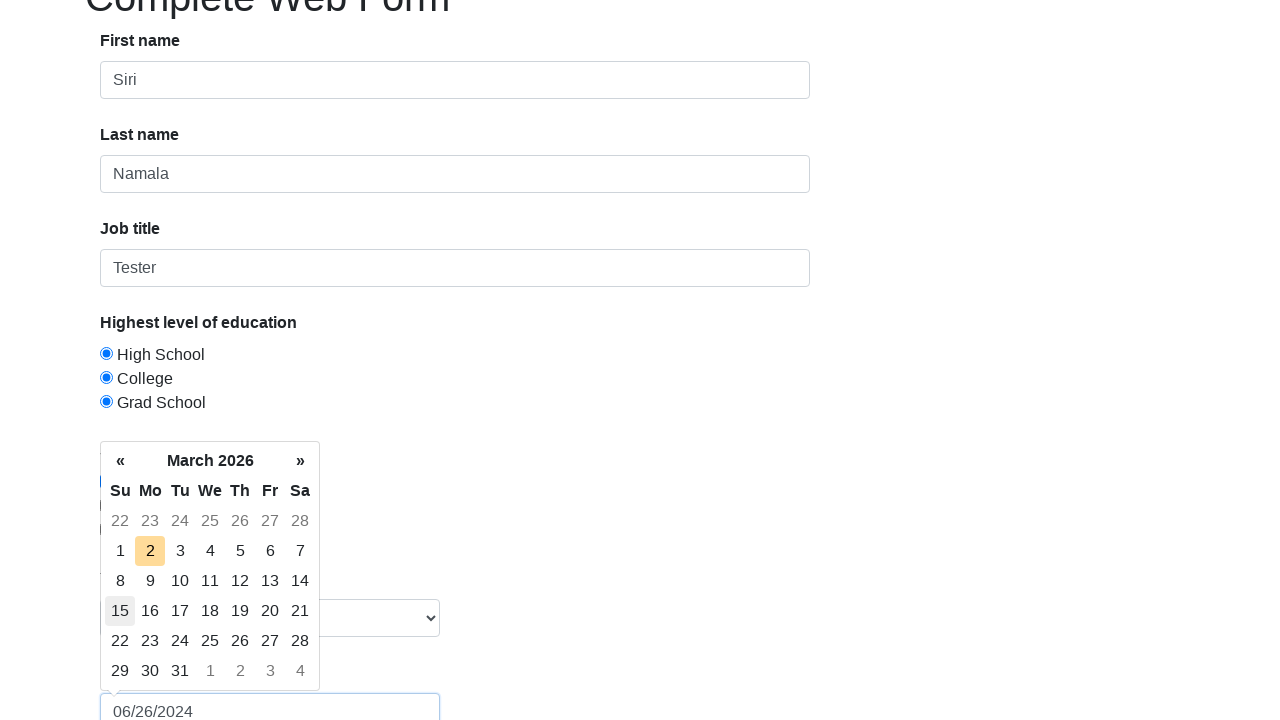

Clicked Submit button to submit the form at (148, 680) on xpath=//a[normalize-space()='Submit']
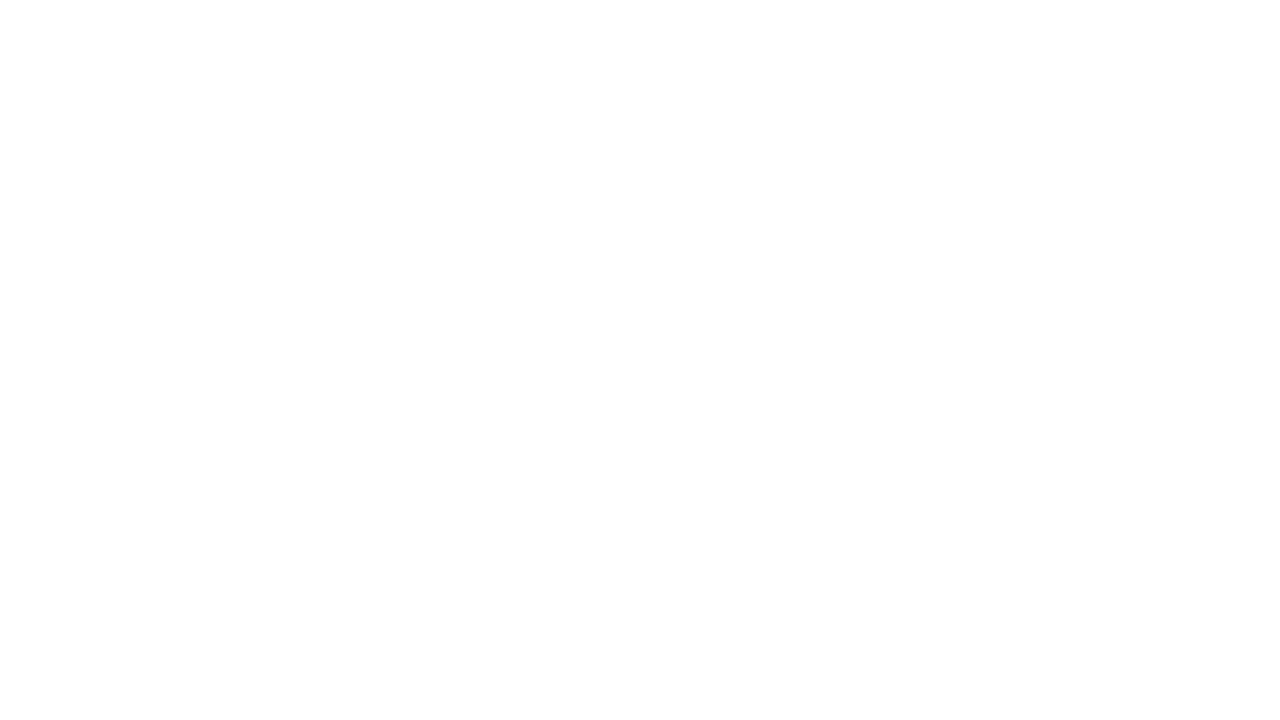

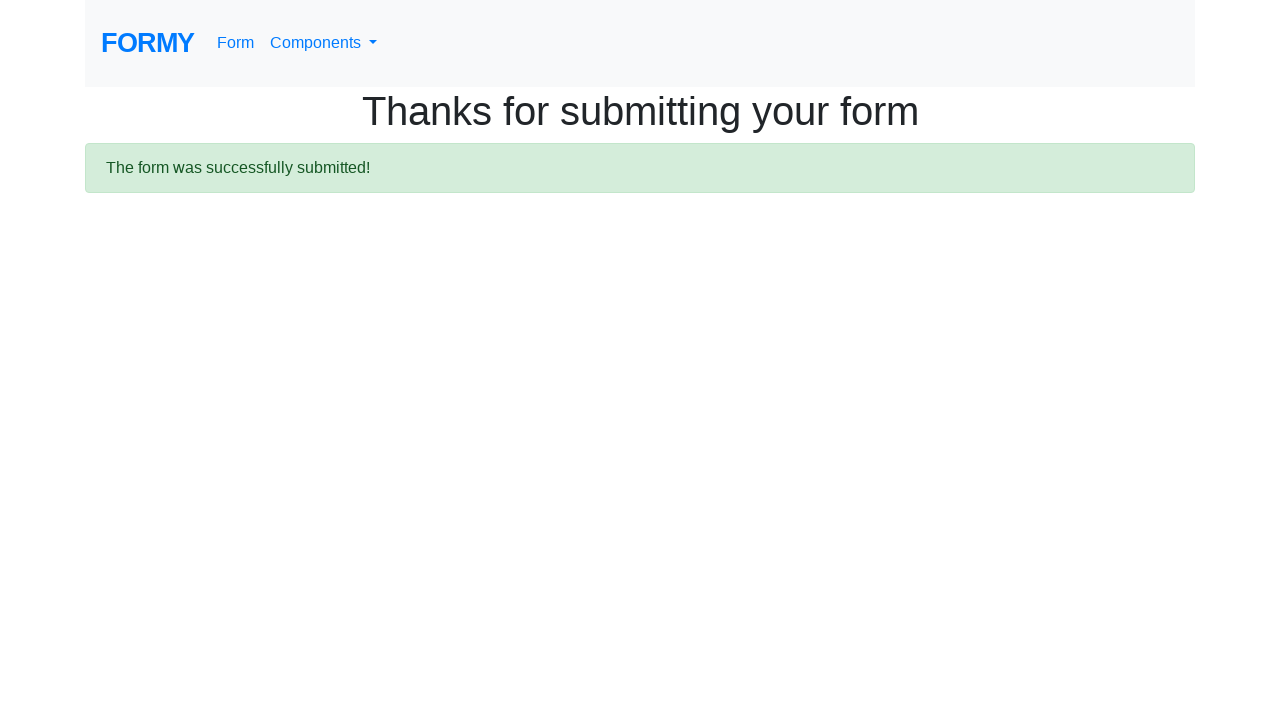